Tests HTML5 video playback controls by playing and pausing a video element

Starting URL: http://www.w3.org/2010/05/video/mediaevents.html

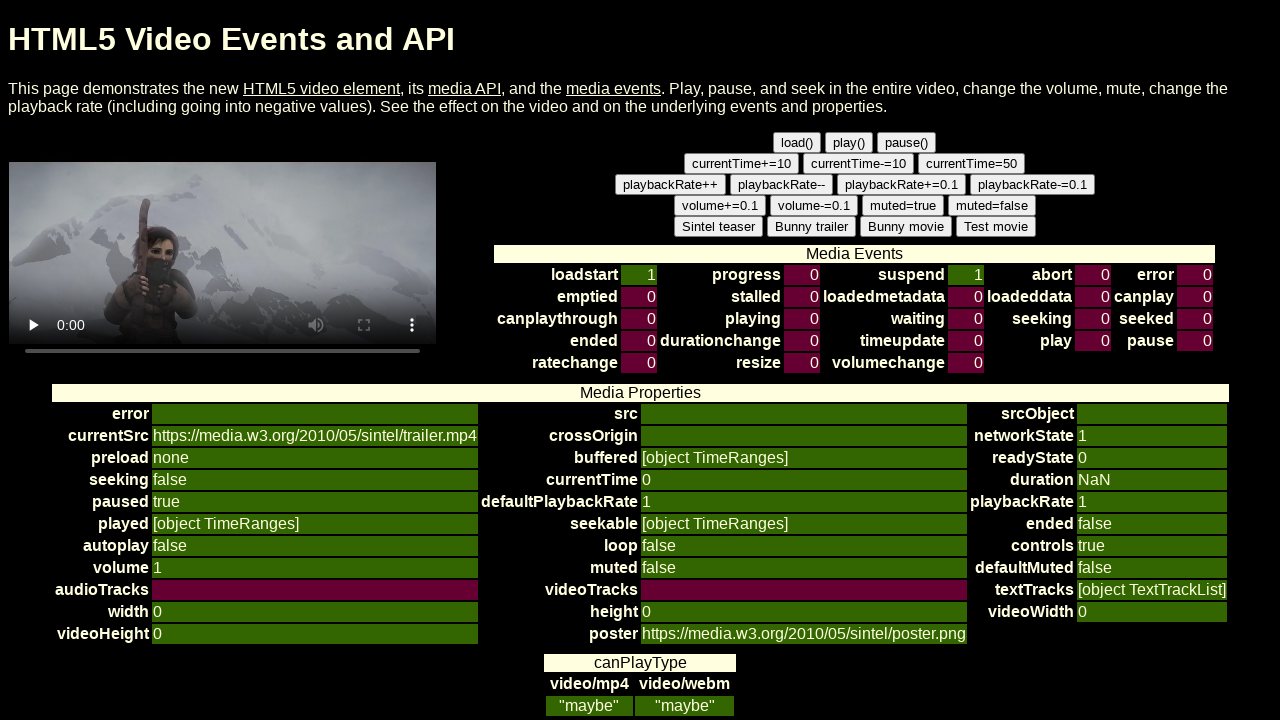

Video element loaded on page
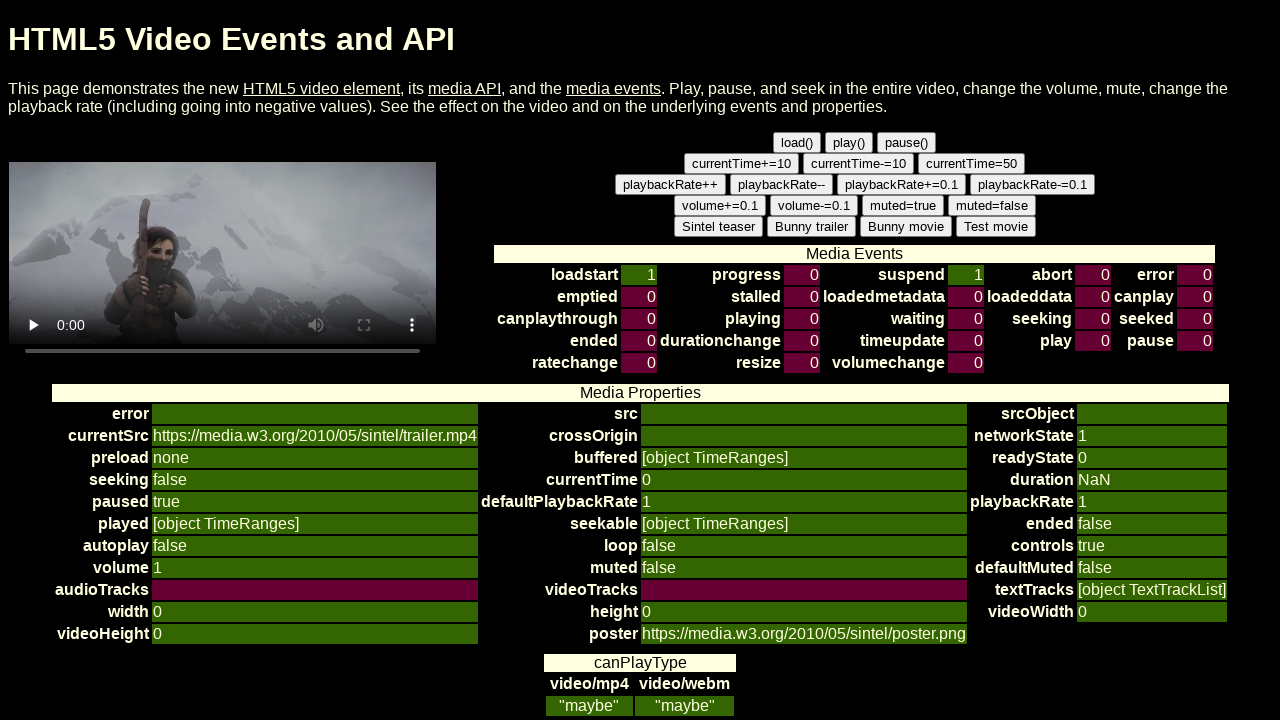

Clicked on video element to activate controls at (222, 253) on video
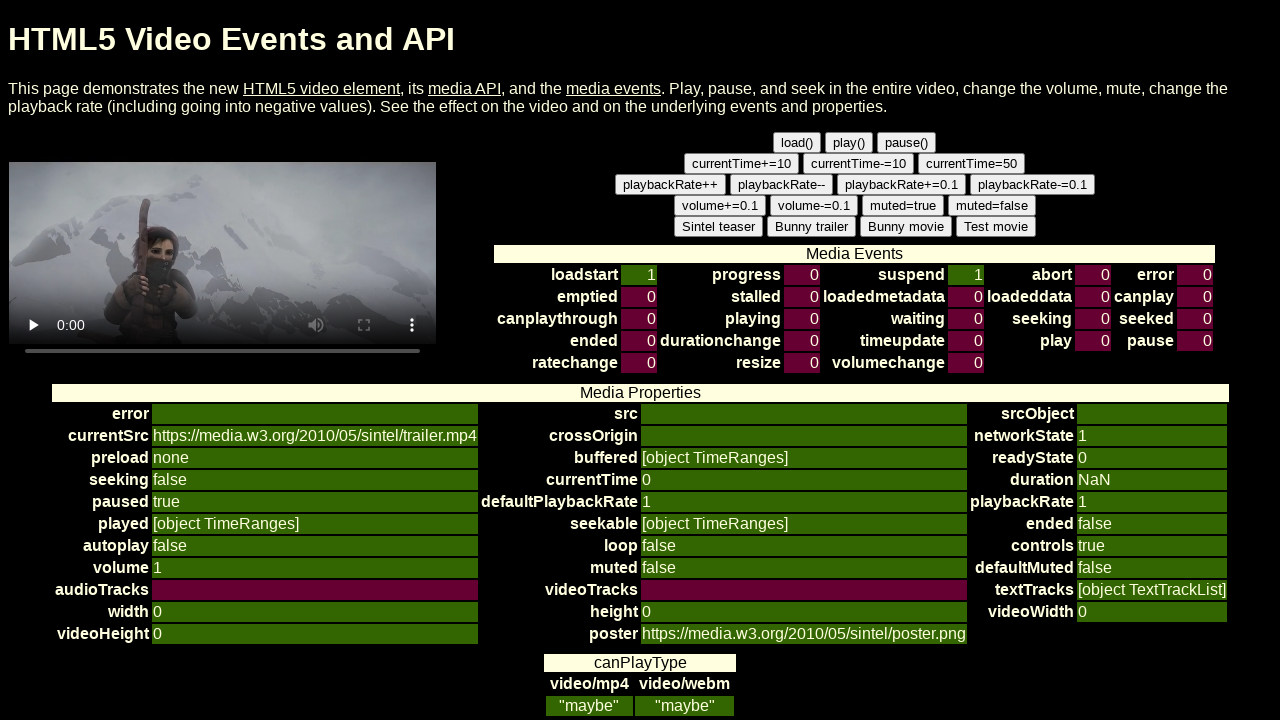

Started playing video using JavaScript
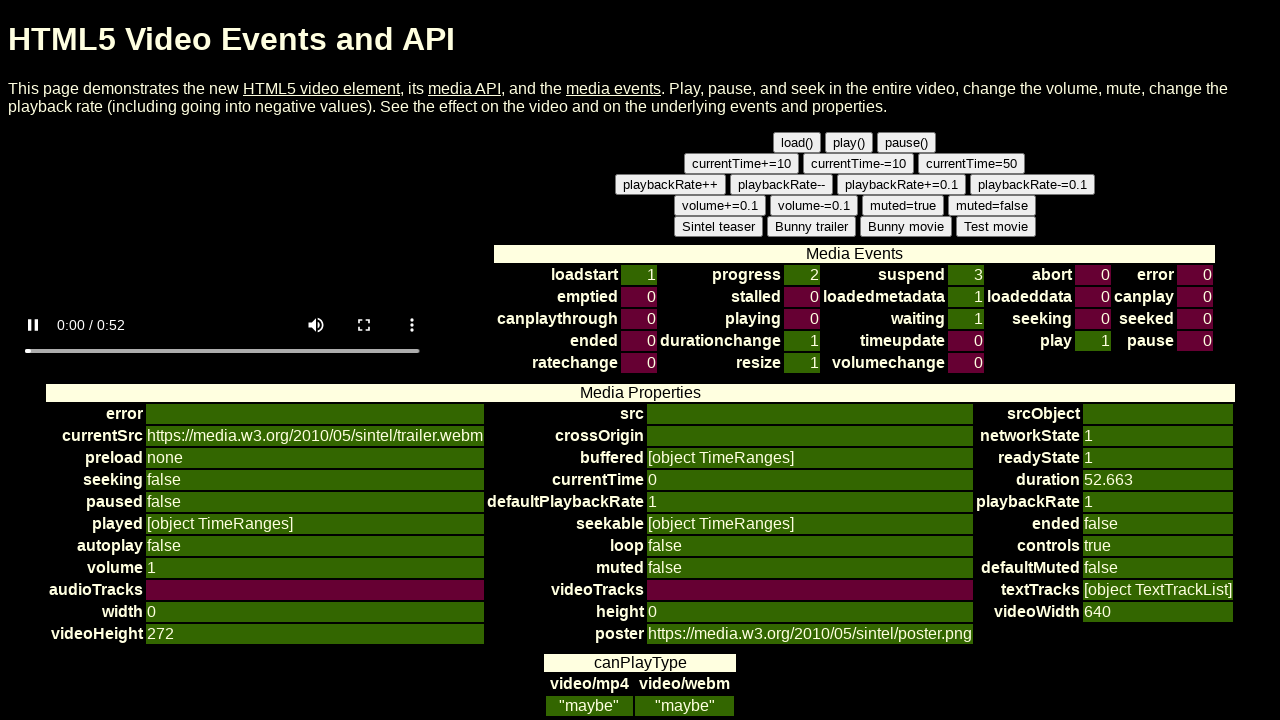

Waited 3 seconds for video playback
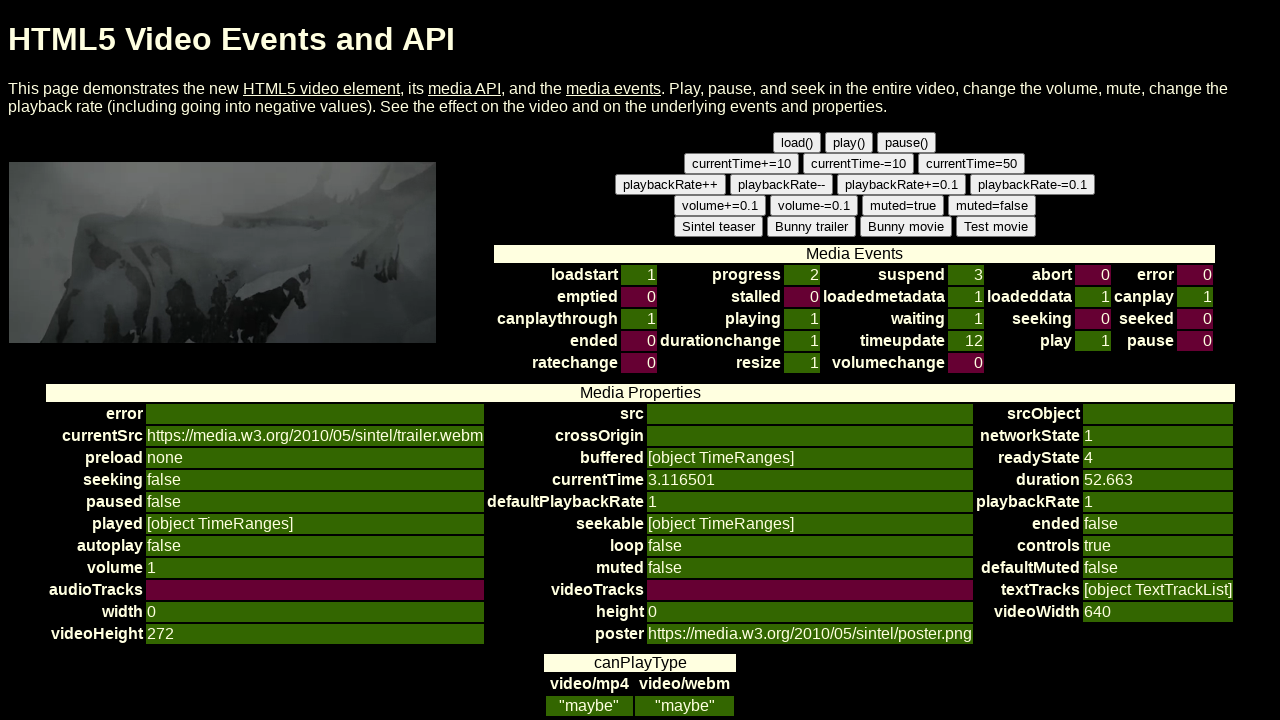

Paused video playback using JavaScript
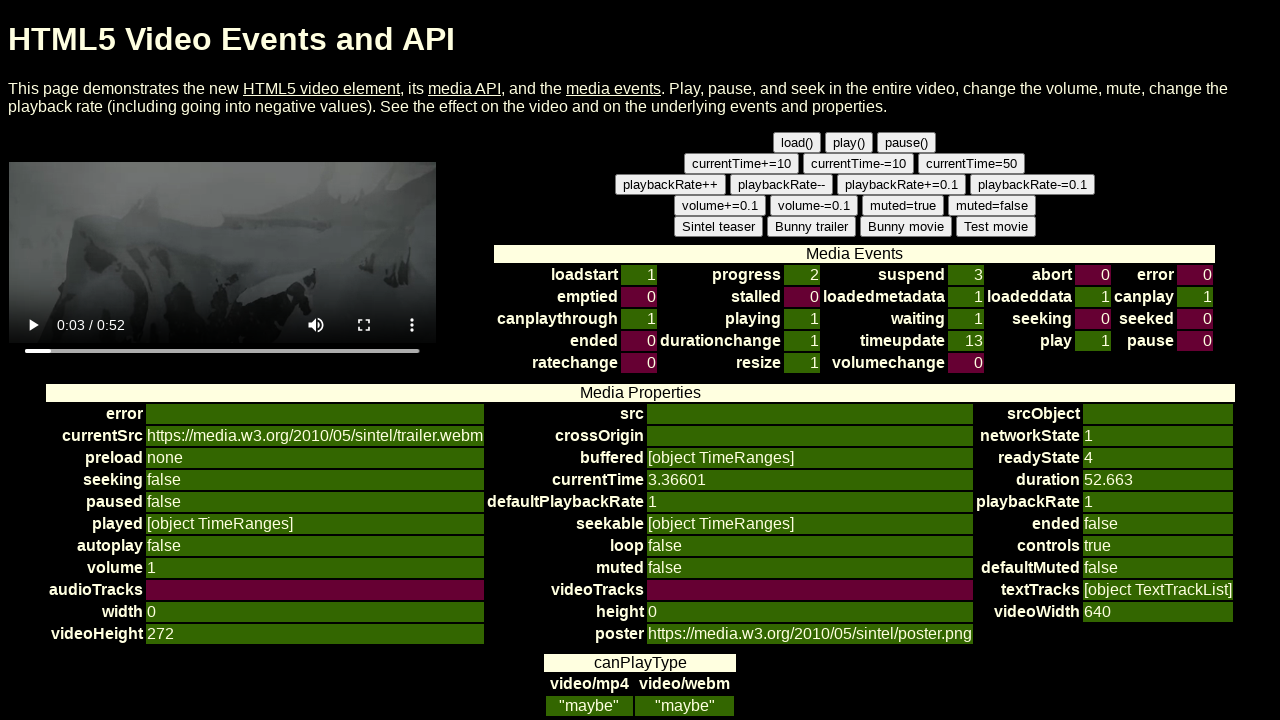

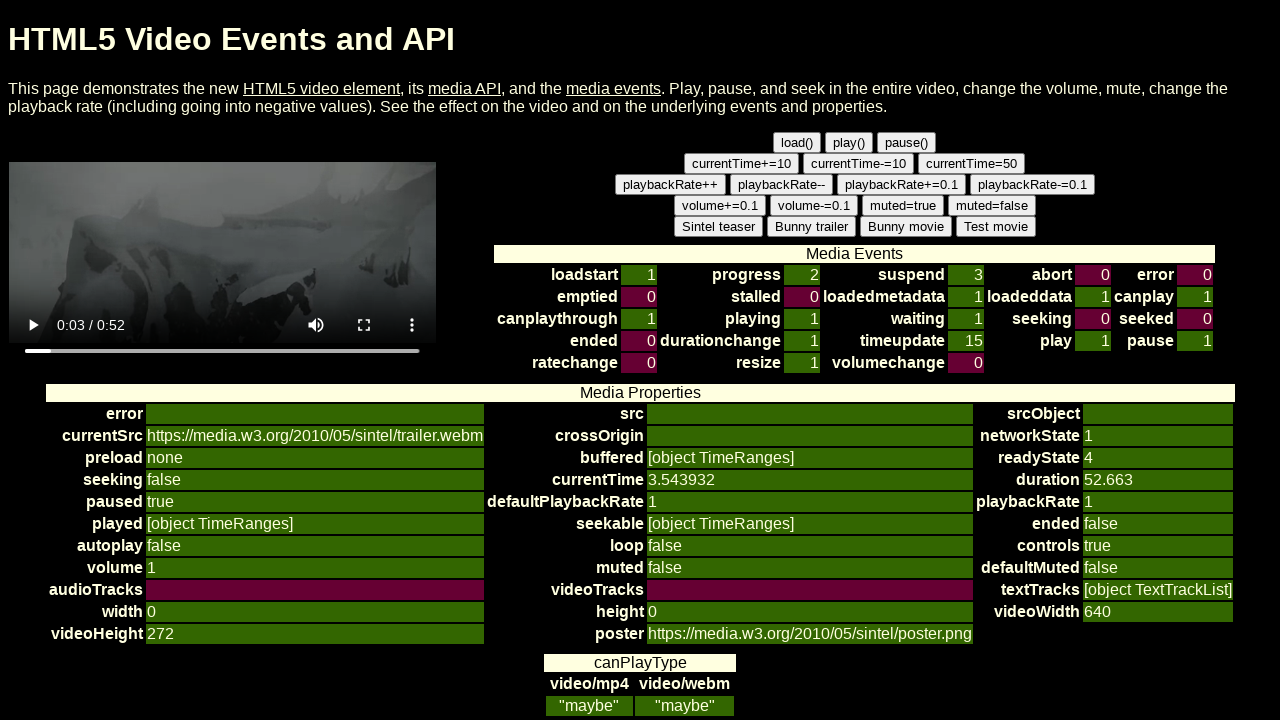